Tests an interactive form by reading a custom attribute value from an element, computing a mathematical formula based on it, filling the answer field, clicking a checkbox and radio button, then submitting the form.

Starting URL: http://suninjuly.github.io/get_attribute.html

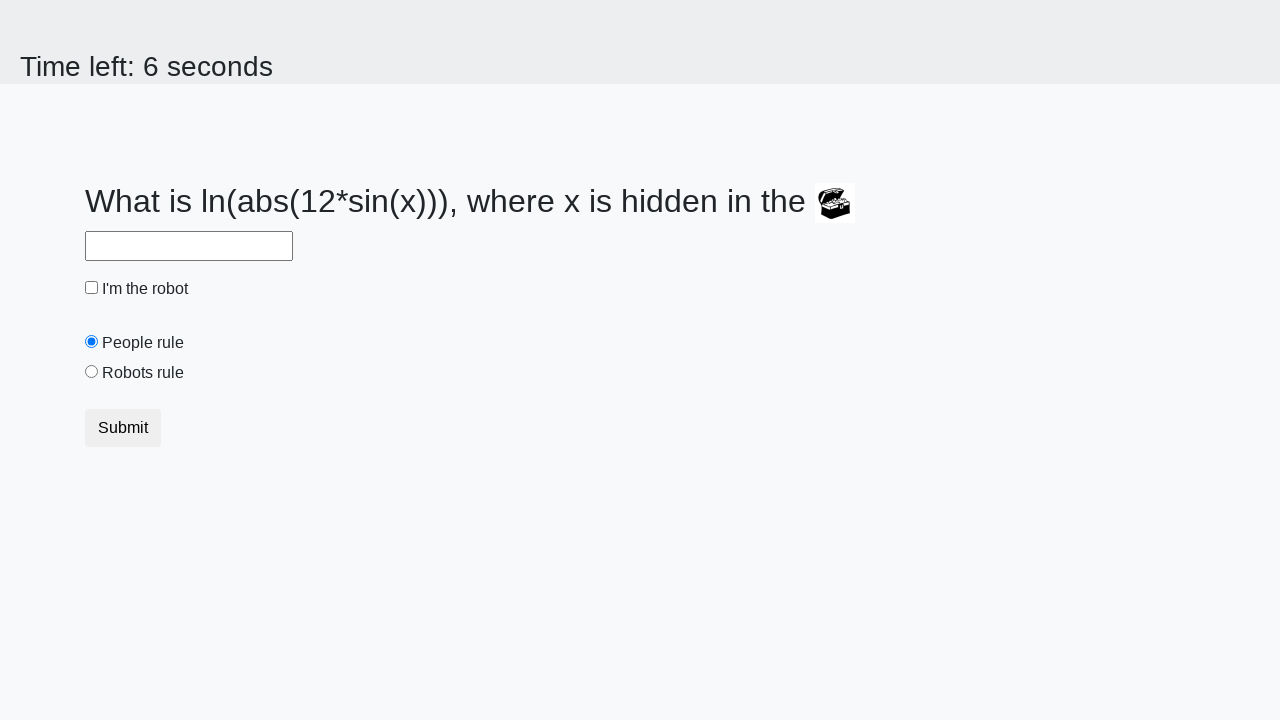

Located treasure element with custom attribute
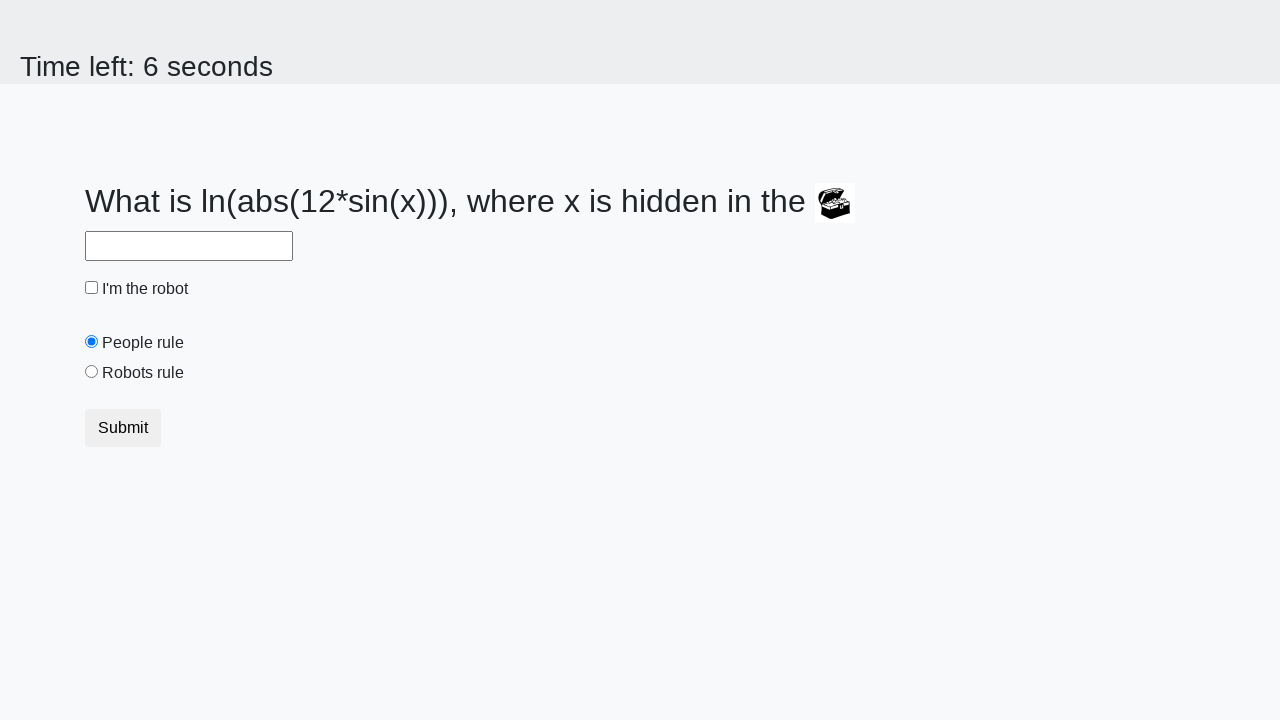

Read valuex attribute from treasure element and converted to integer
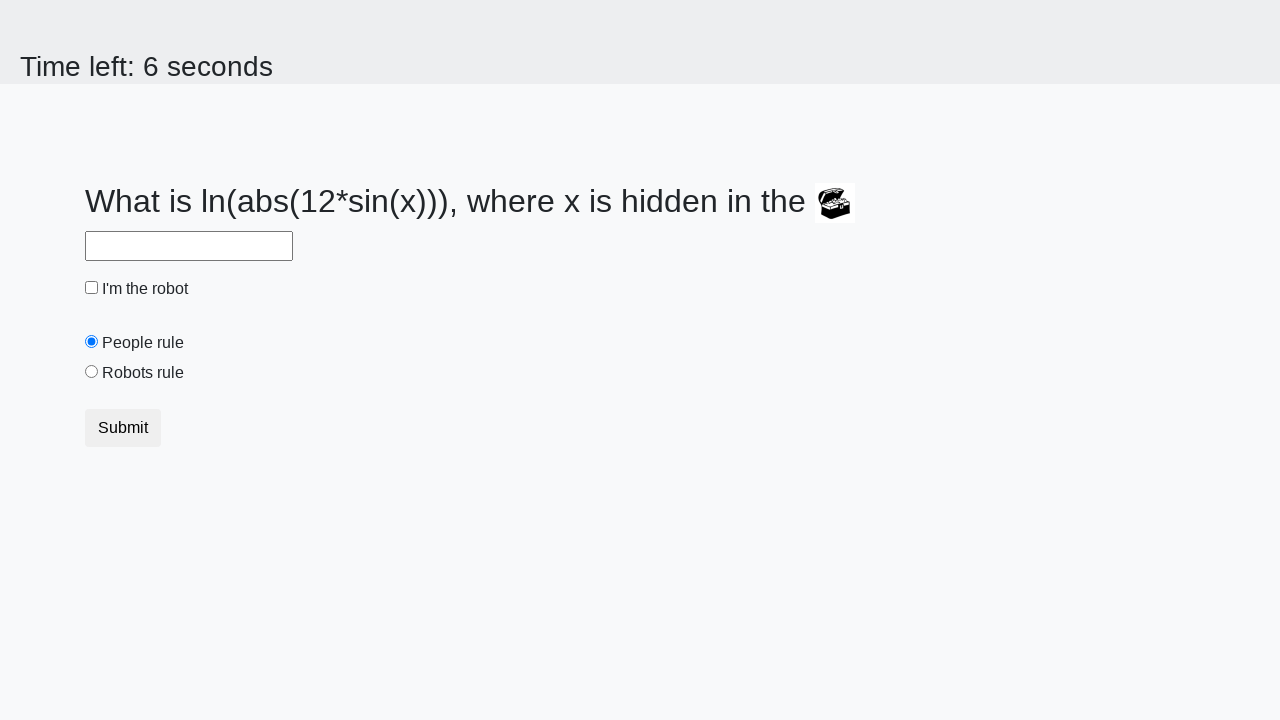

Calculated mathematical formula result: log(abs(12*sin(248))) = 0.796166401321934
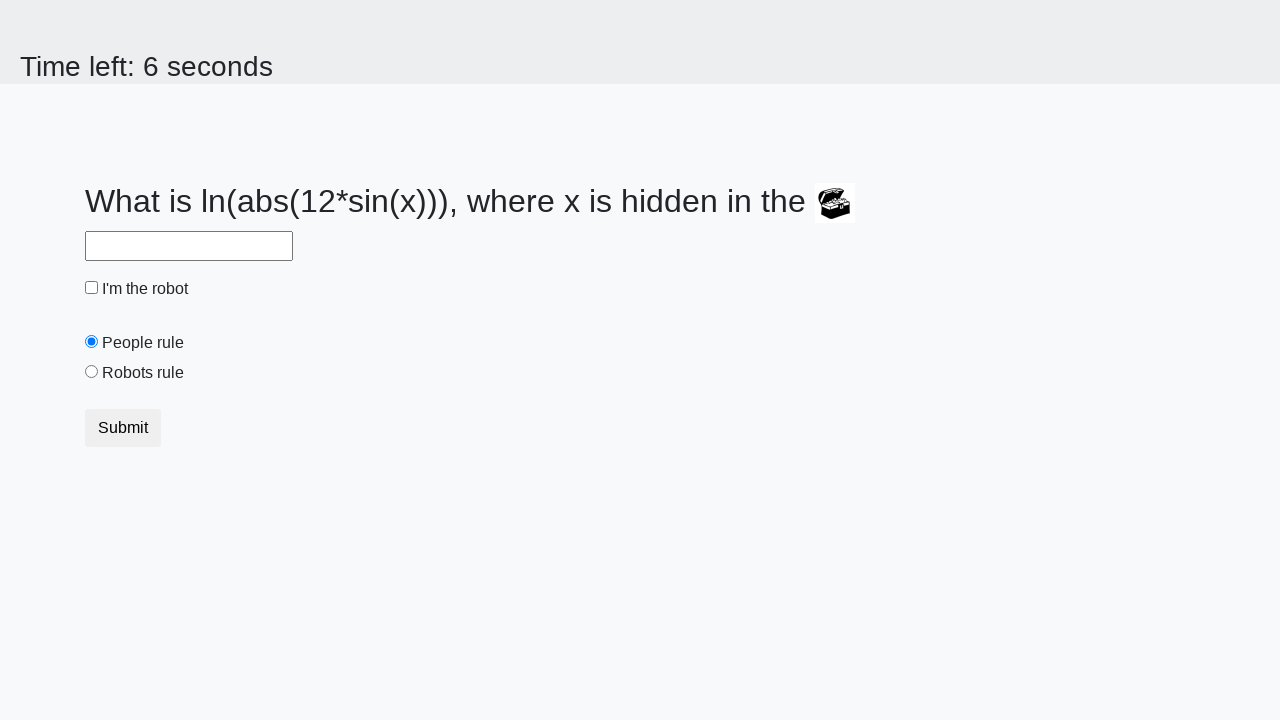

Filled answer field with calculated value on #answer
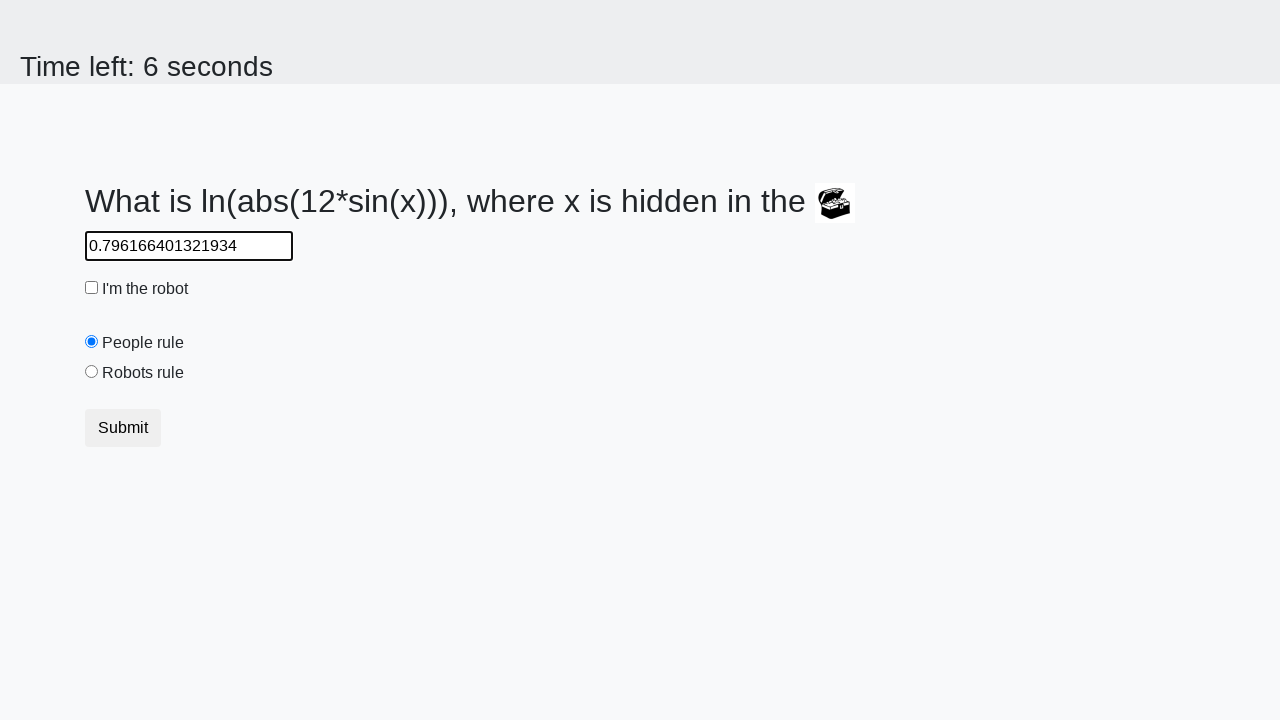

Clicked robot checkbox at (92, 288) on #robotCheckbox
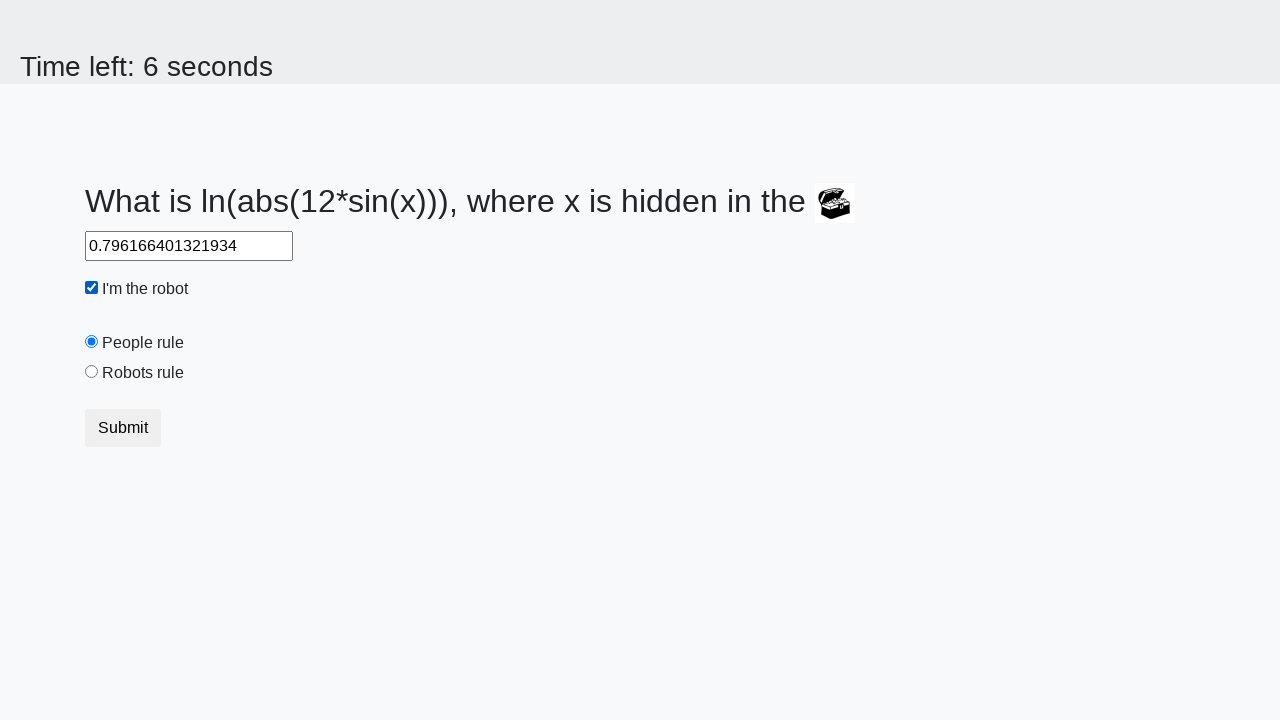

Clicked robots rule radio button at (92, 372) on #robotsRule
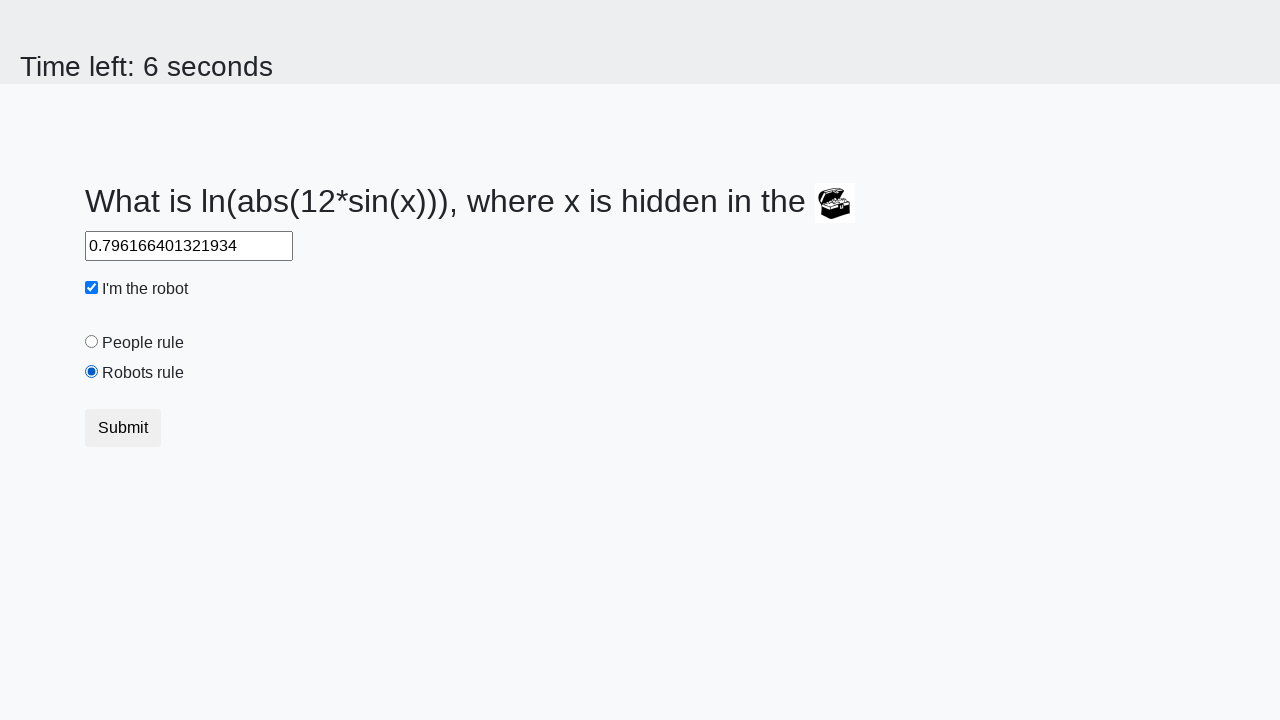

Clicked submit button at (123, 428) on .btn
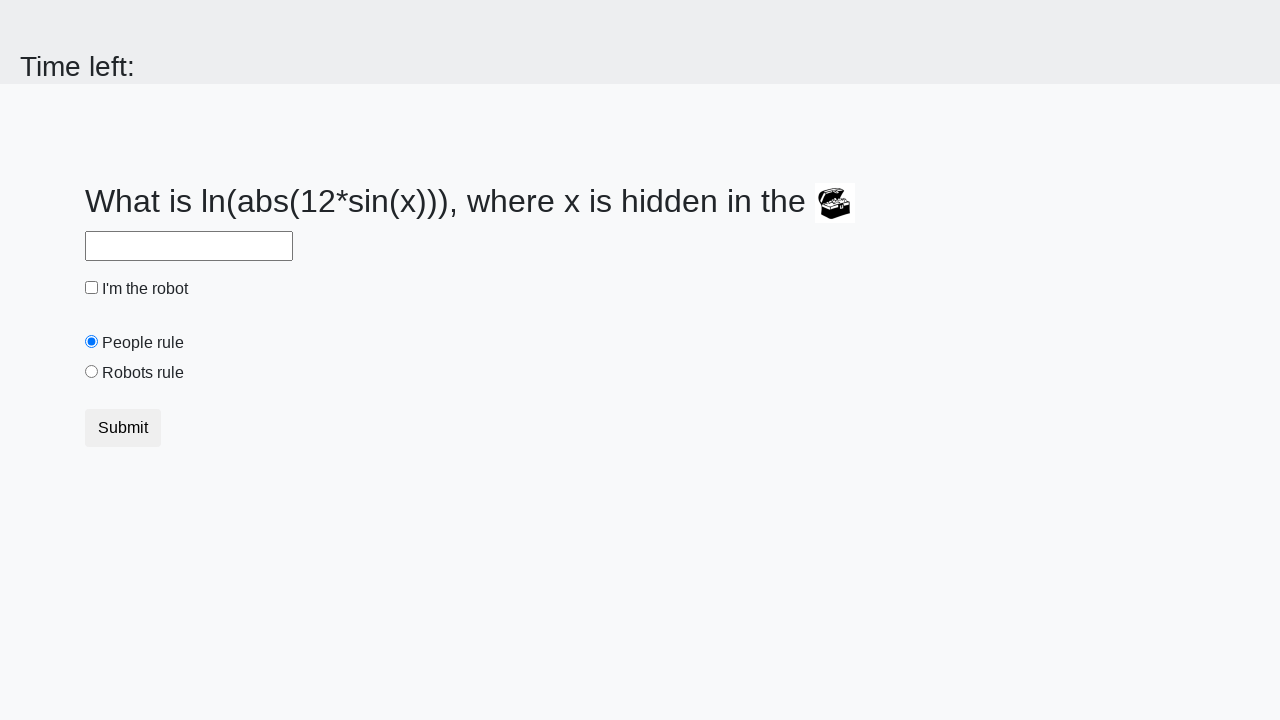

Waited 2 seconds for form submission response
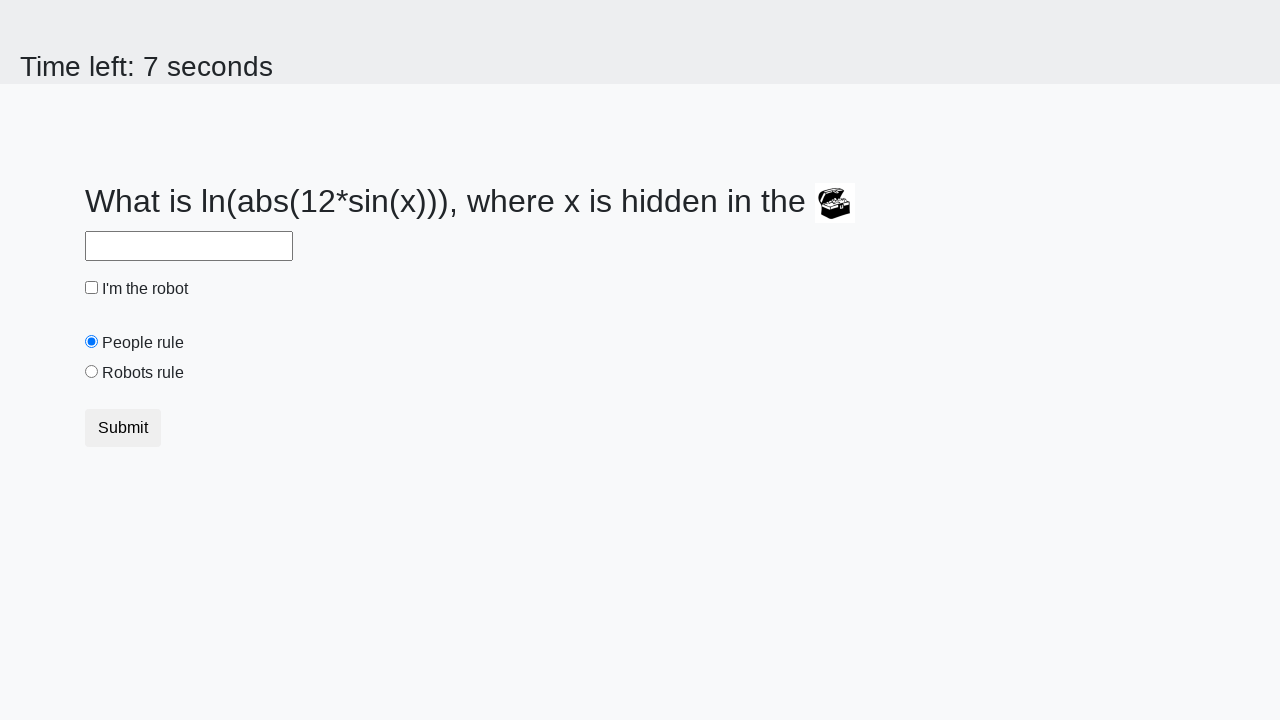

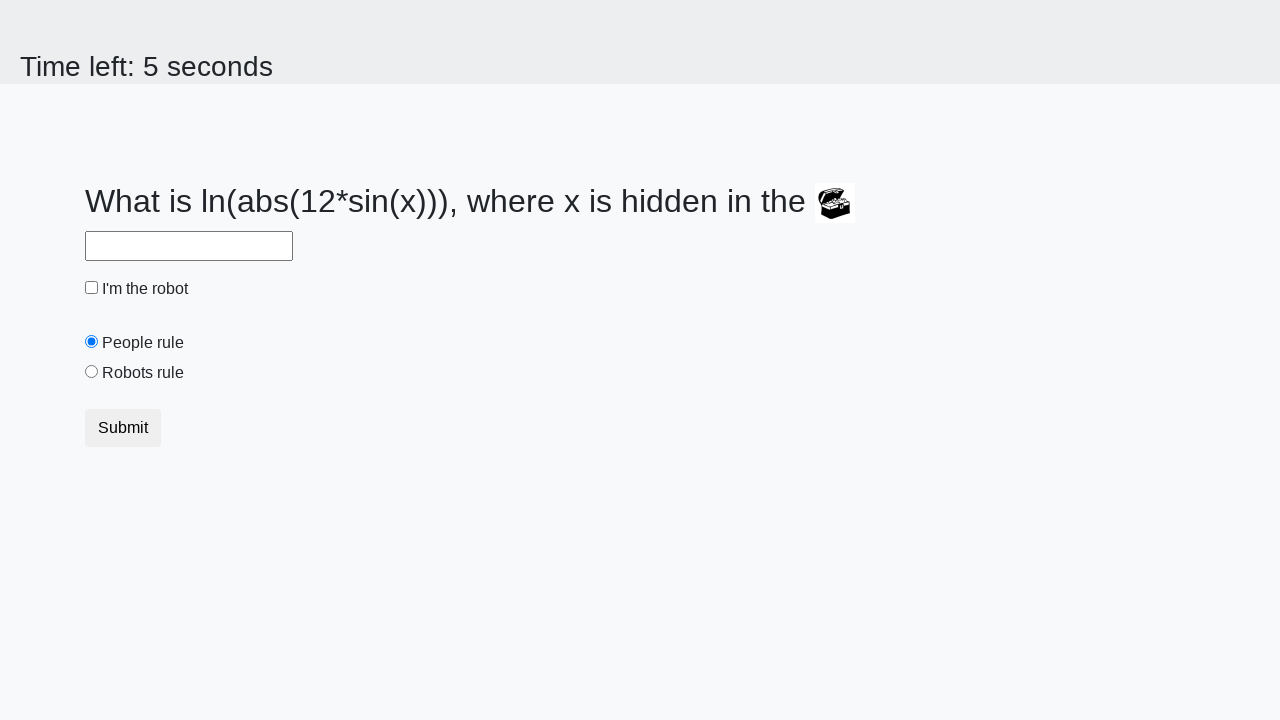